Tests the ability to locate and retrieve text from a "New User Registration" link element on the CMS portal page

Starting URL: https://portal.cms.gov/portal/

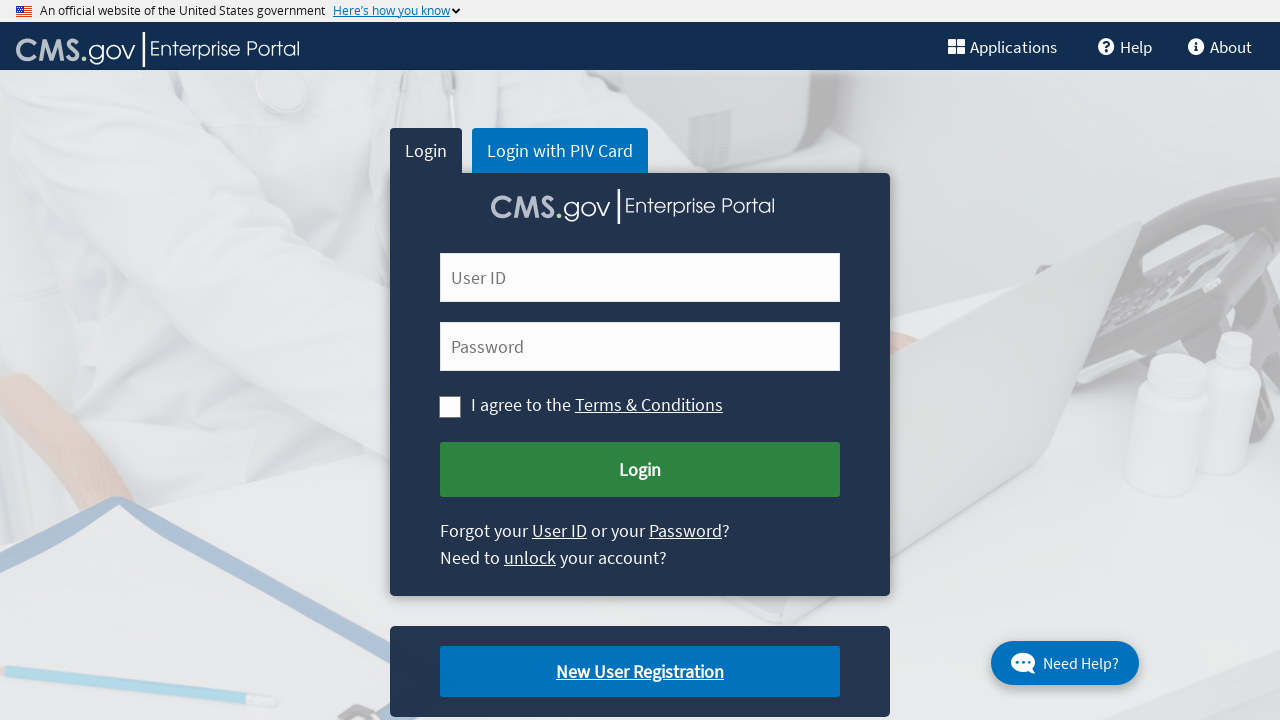

Navigated to CMS portal homepage
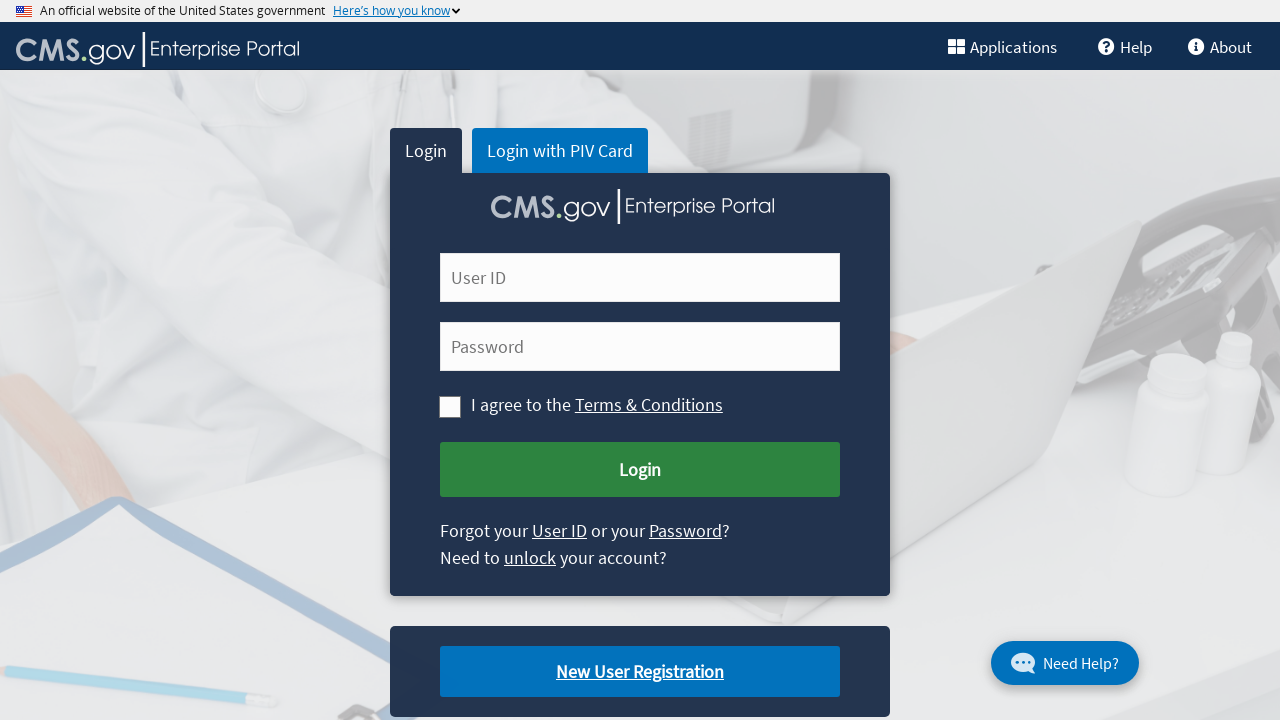

Located 'New User Registration' link element
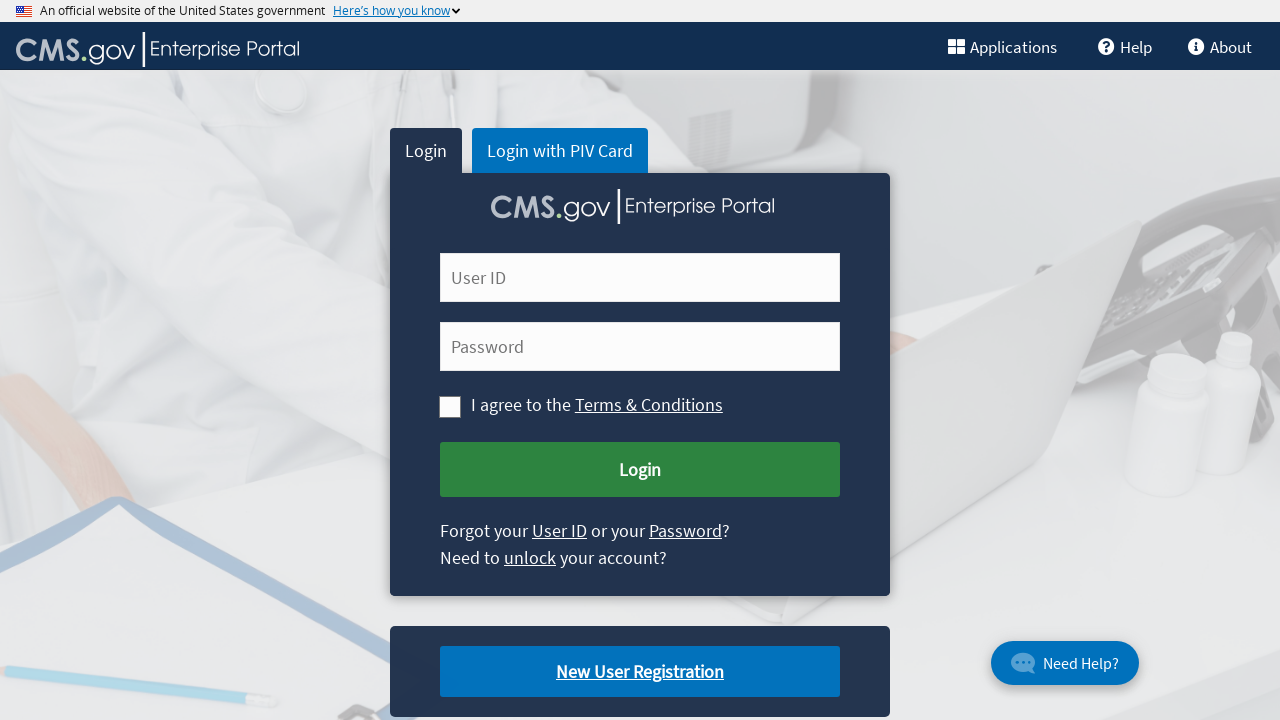

'New User Registration' link is now visible
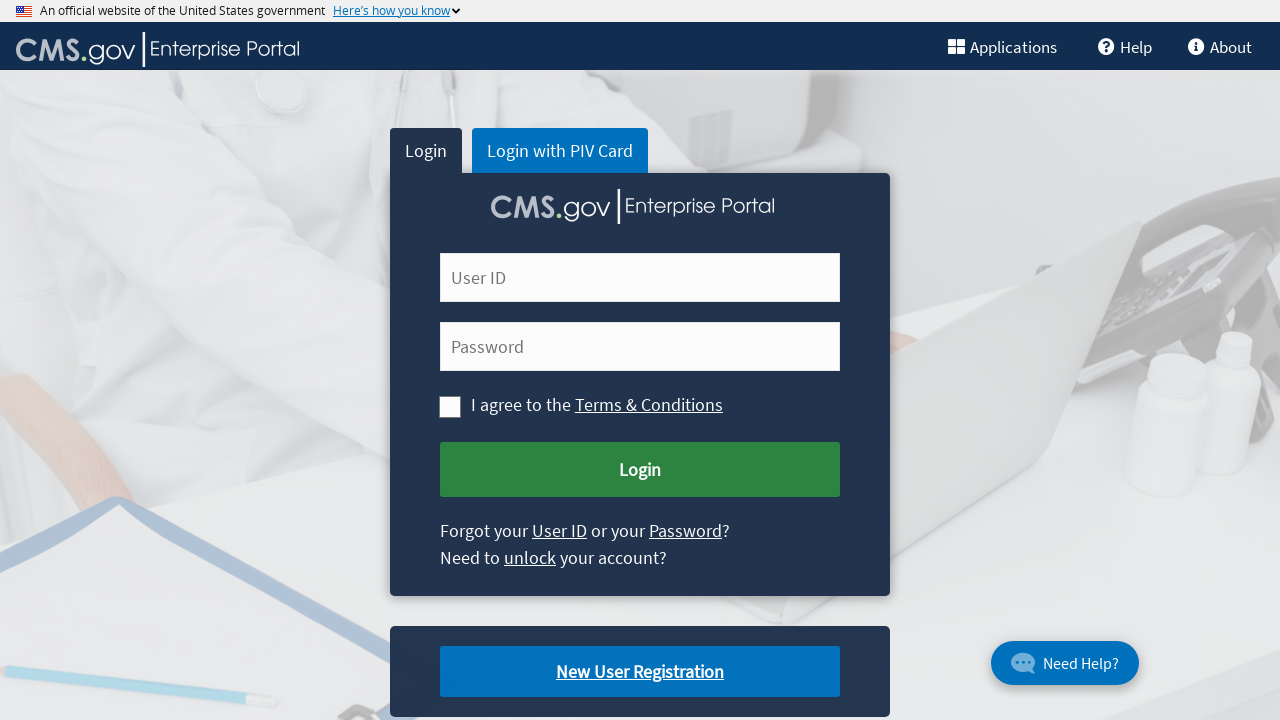

Retrieved text content from 'New User Registration' link: 'New User Registration'
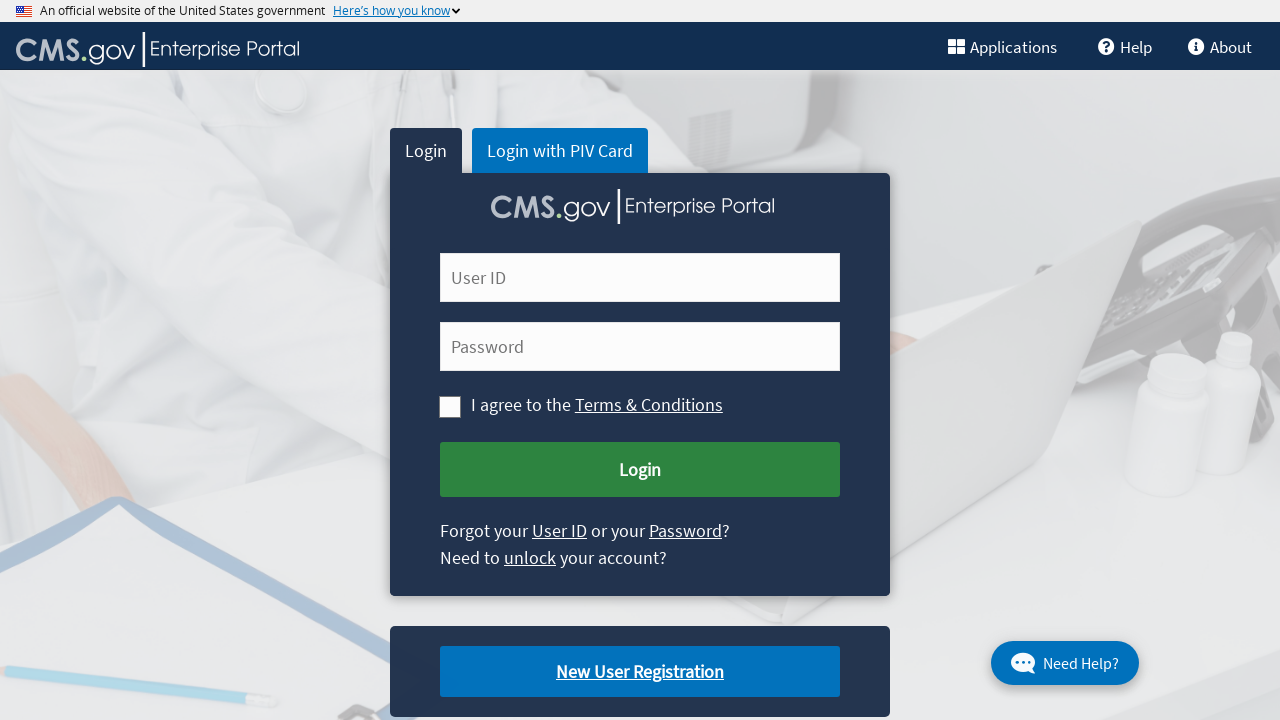

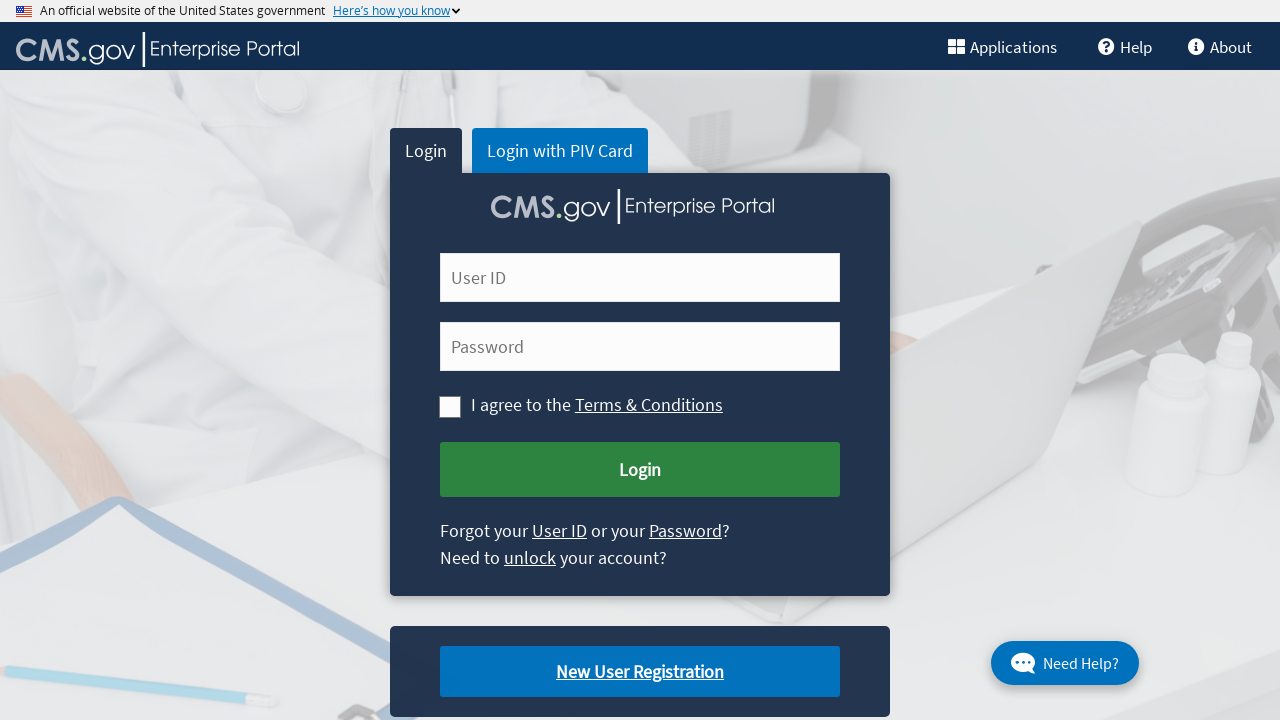